Tests handling a delayed JavaScript alert by clicking a button that triggers an alert after 5 seconds and then accepting it

Starting URL: https://demoqa.com/alerts

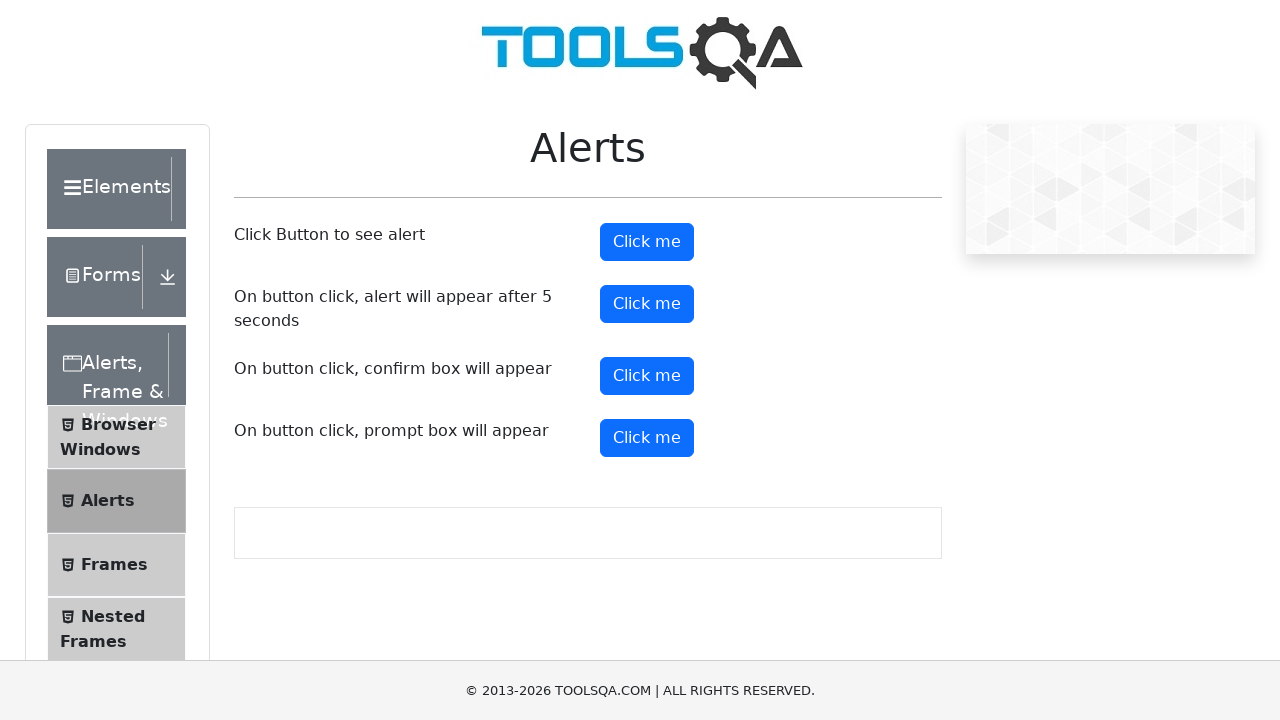

Set up dialog handler to automatically accept alerts
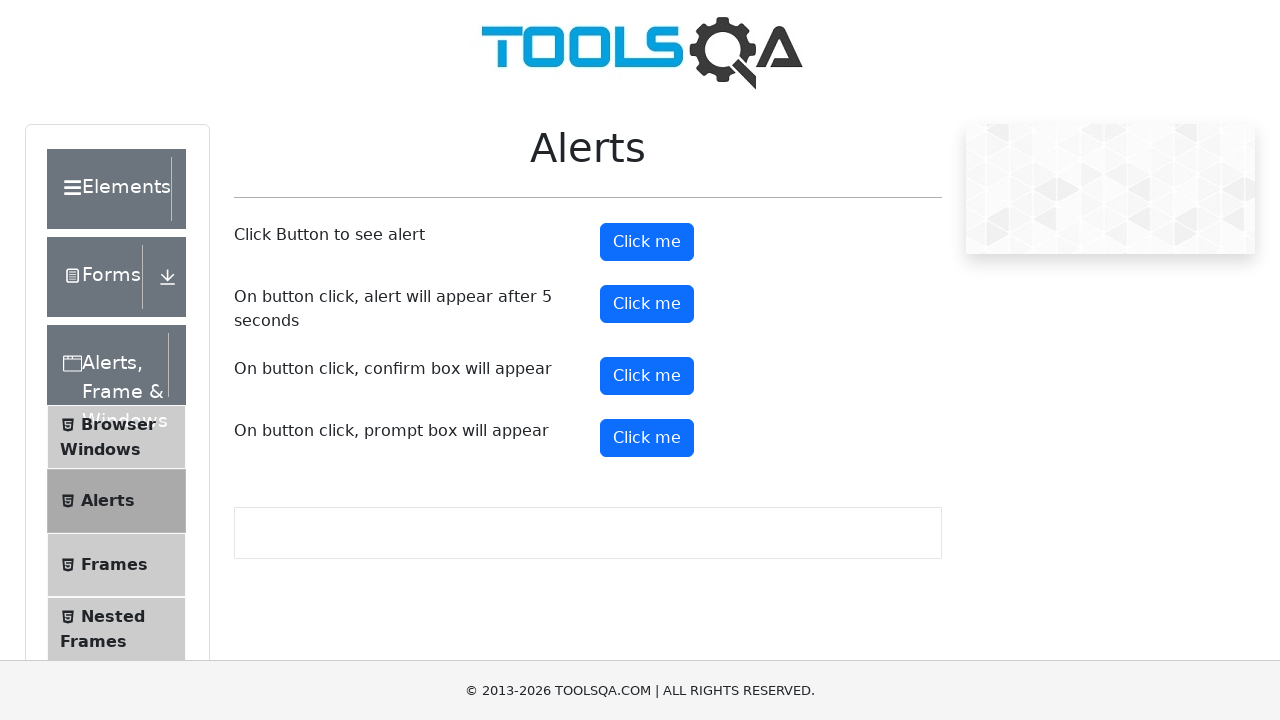

Clicked button to trigger delayed alert at (647, 304) on #timerAlertButton
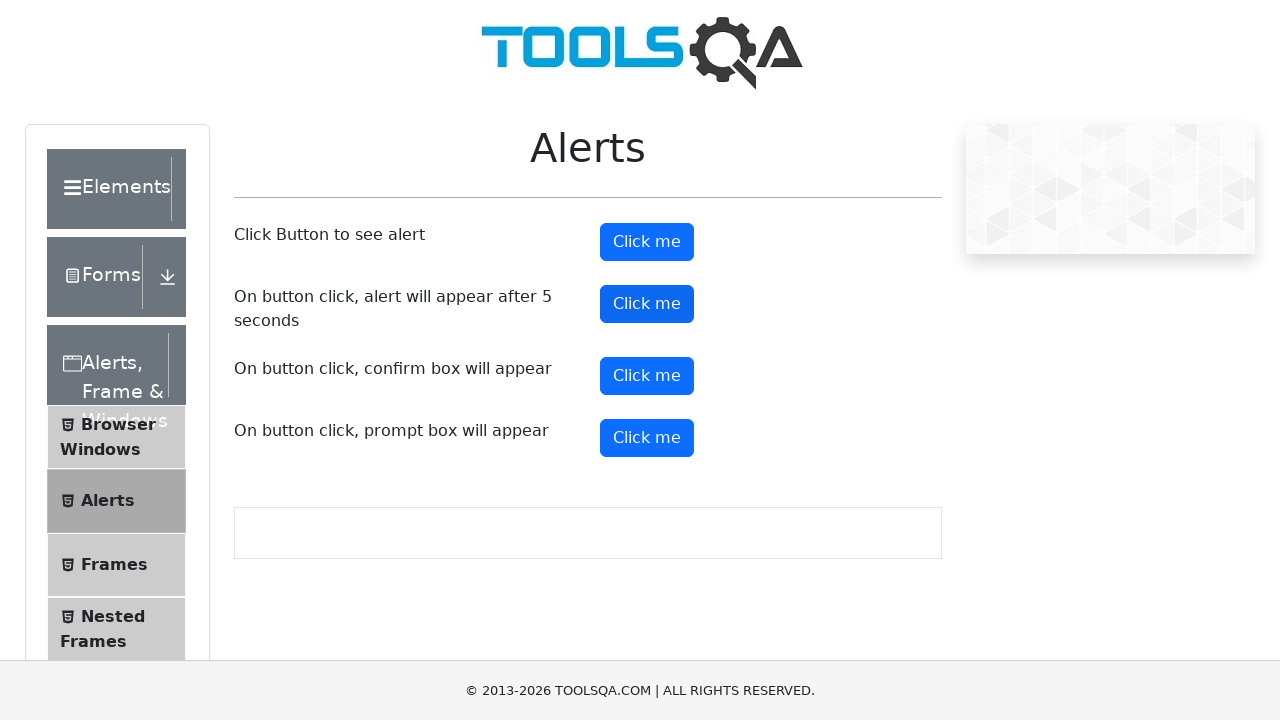

Waited 6 seconds for delayed alert to appear and be accepted
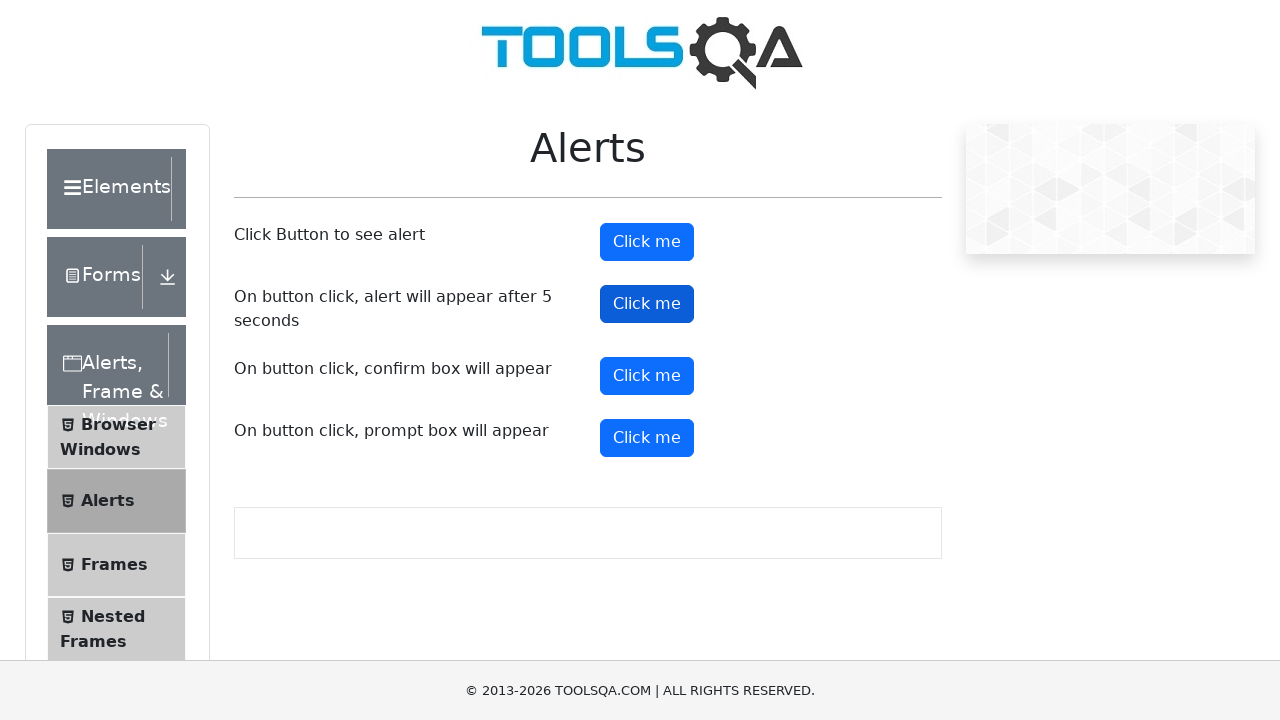

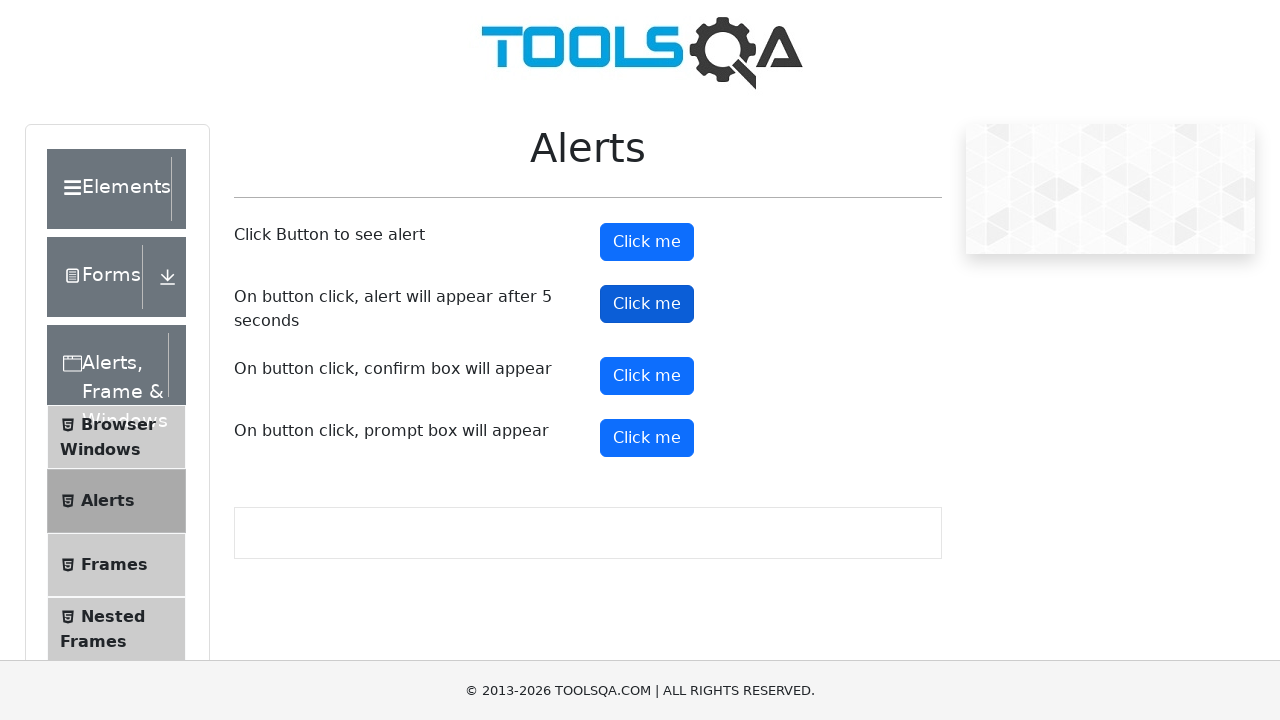